Tests clicking with Shift modifier key held down

Starting URL: https://playwright.dev/

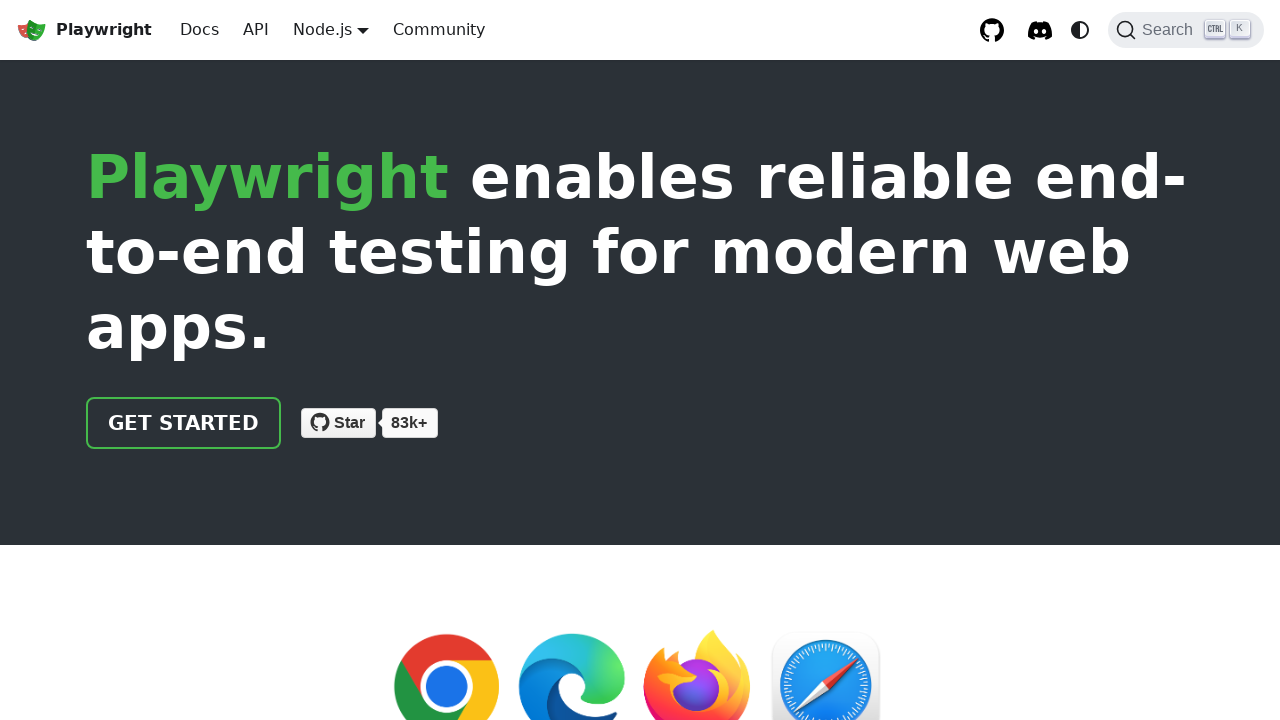

Shift+clicked on 'Get started' text element at (184, 423) on internal:text="Get started"i
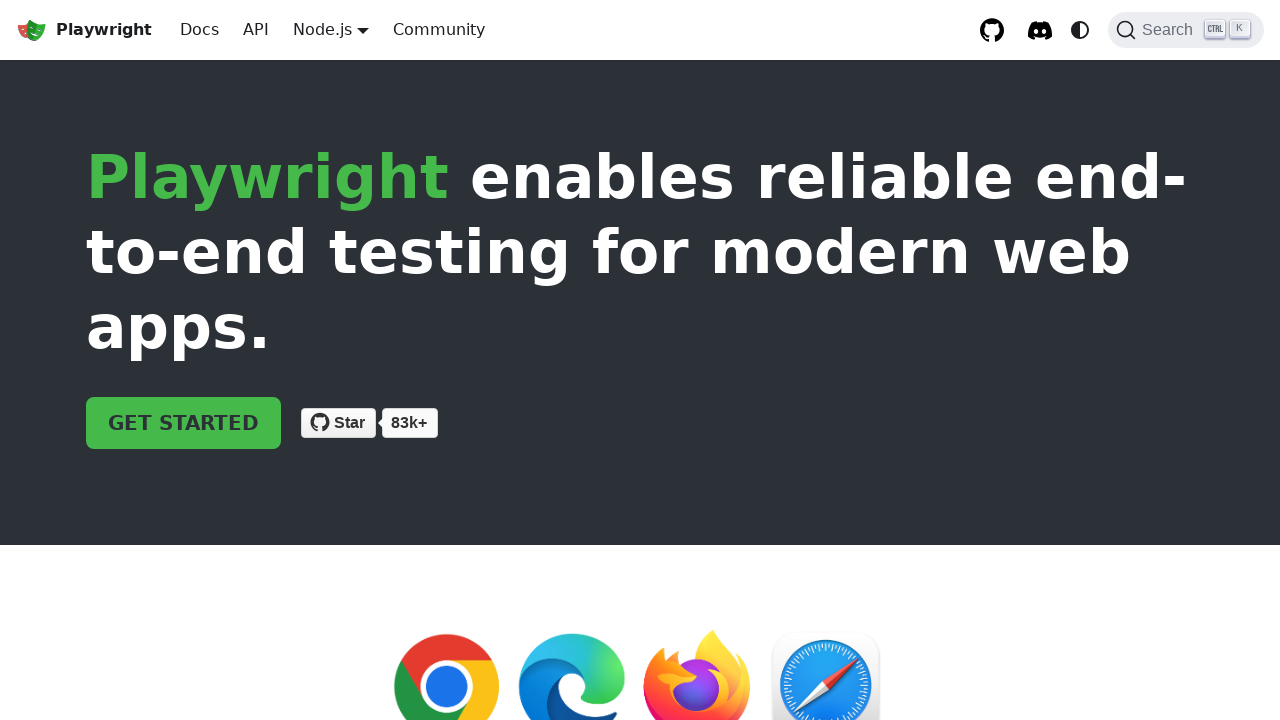

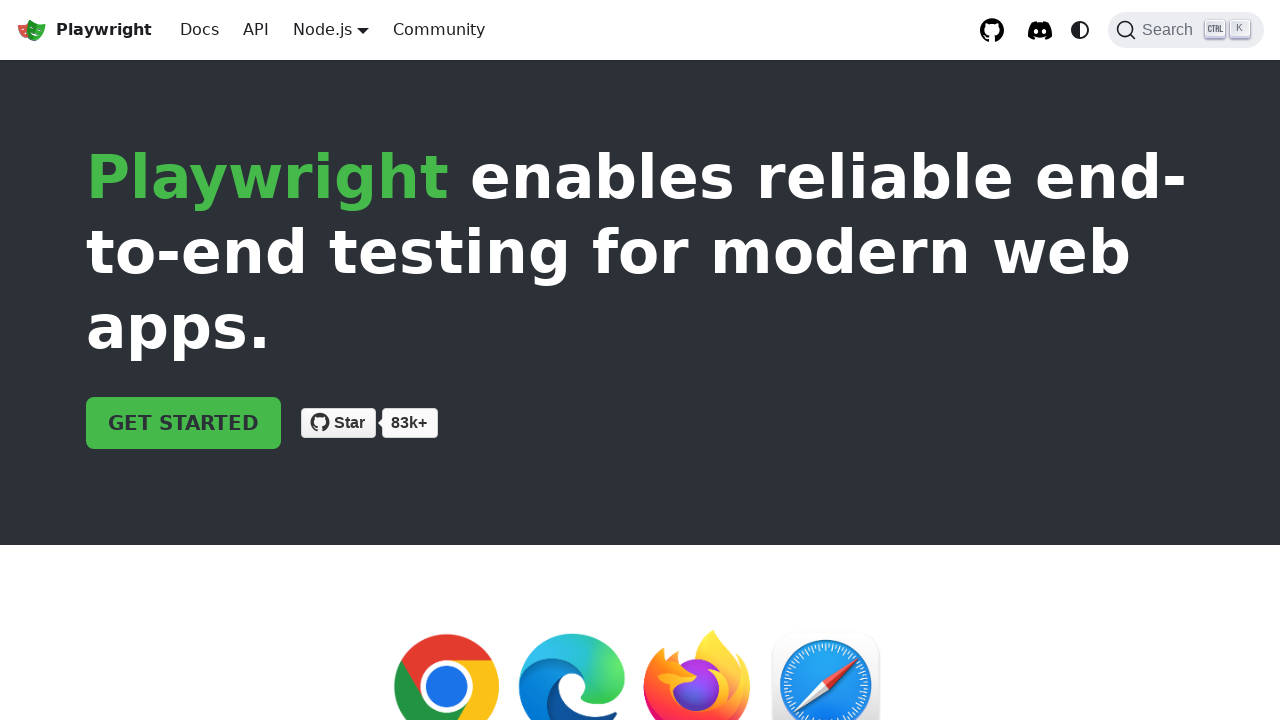